Tests page scrolling functionality by navigating to a documentation page and scrolling to the bottom of the page using JavaScript execution

Starting URL: https://captcha.com/doc/php/howto/wp/wordpress-login-captcha.html

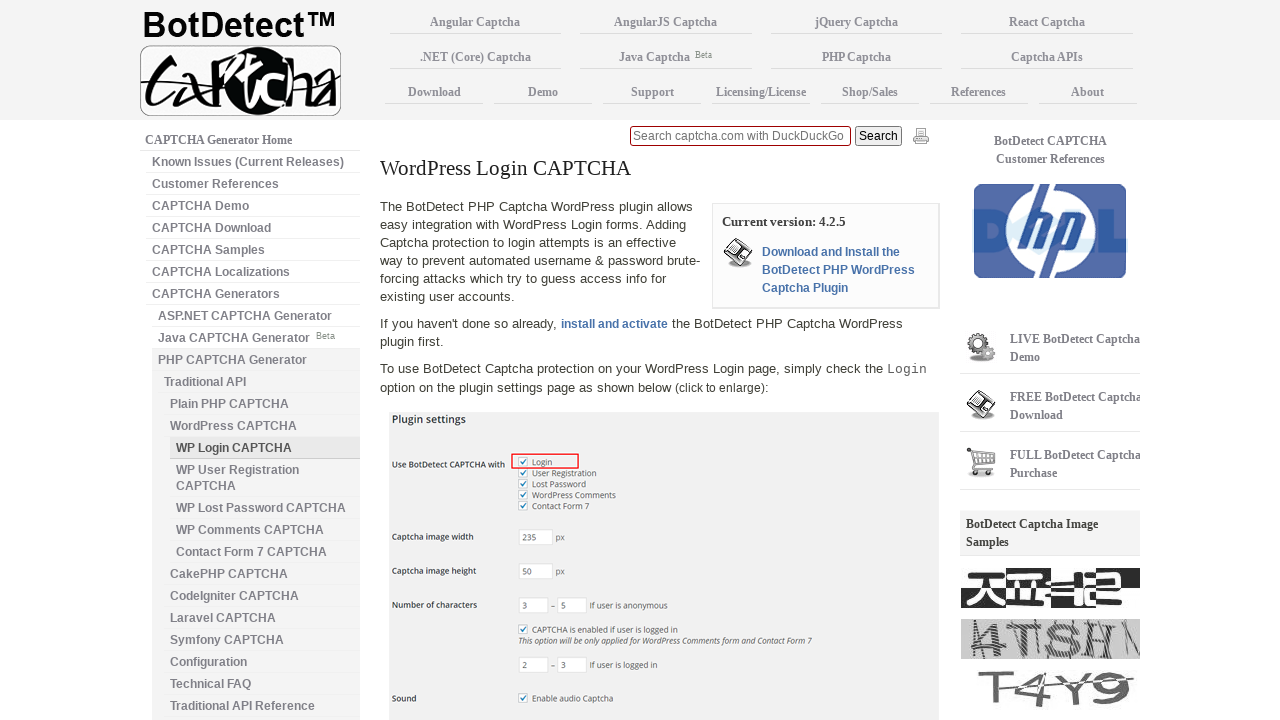

Navigated to WordPress login CAPTCHA documentation page
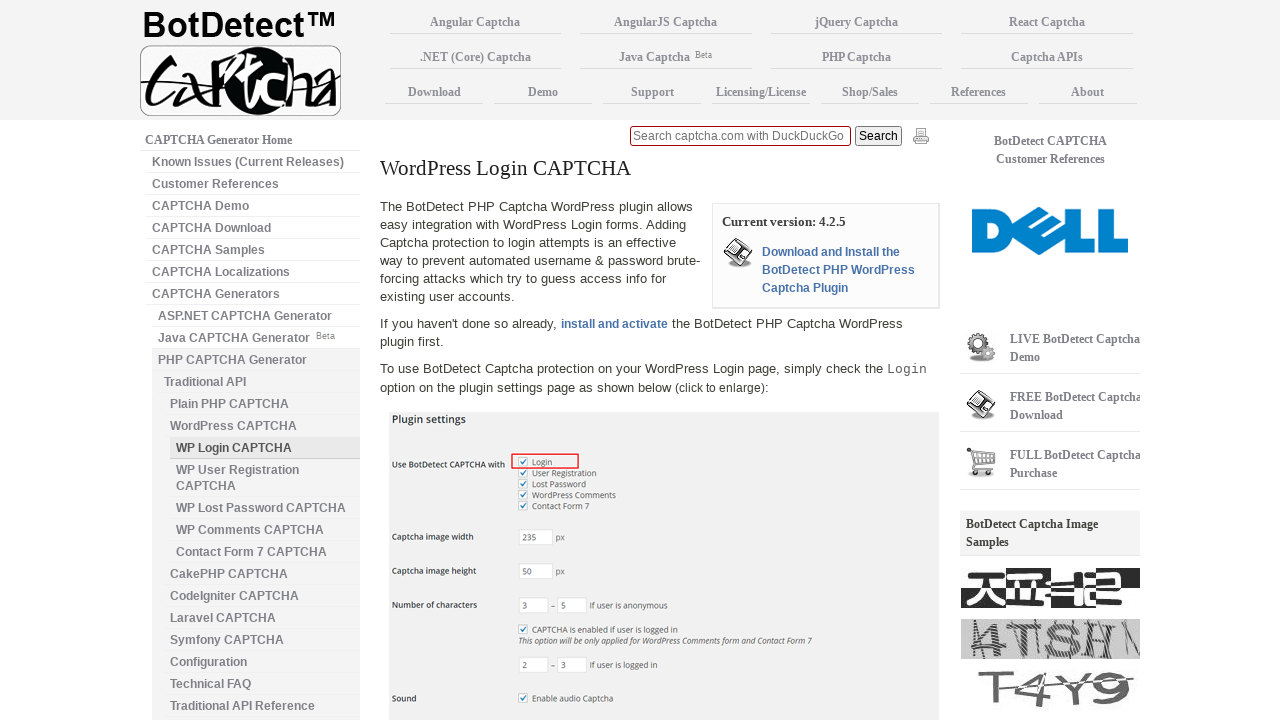

Scrolled to the bottom of the page using JavaScript
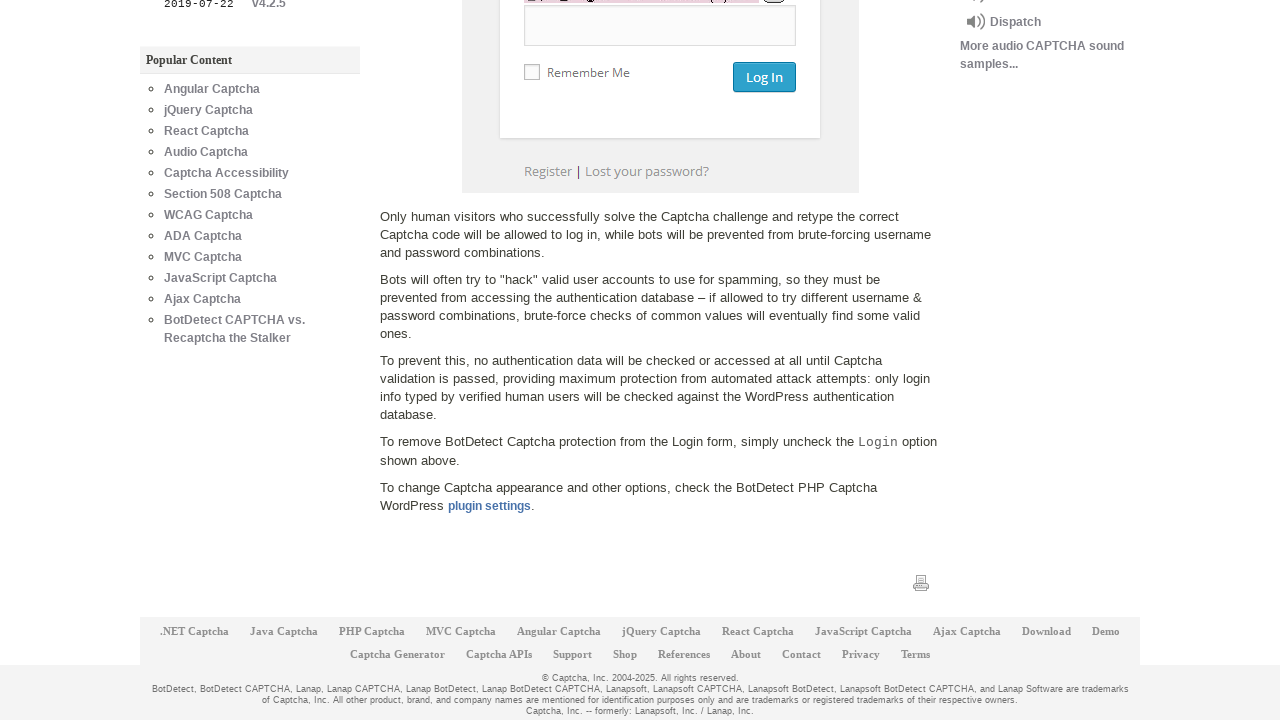

Waited 2 seconds for scroll animation to complete
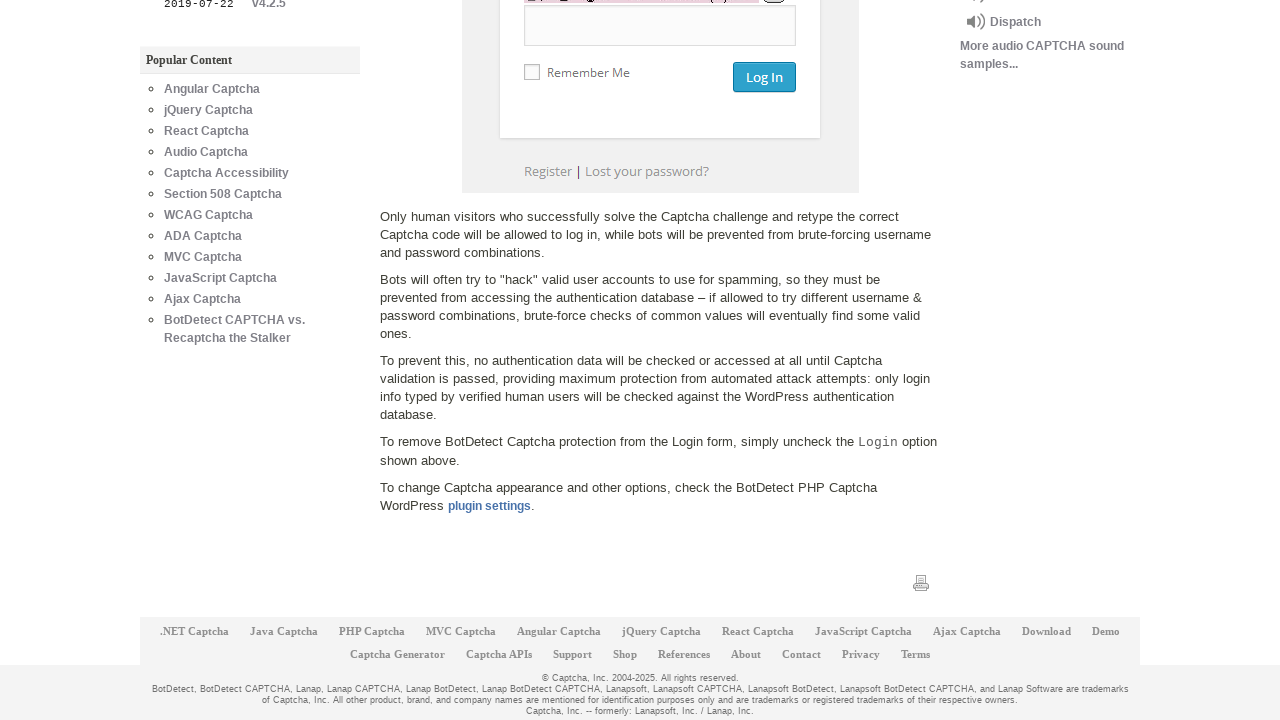

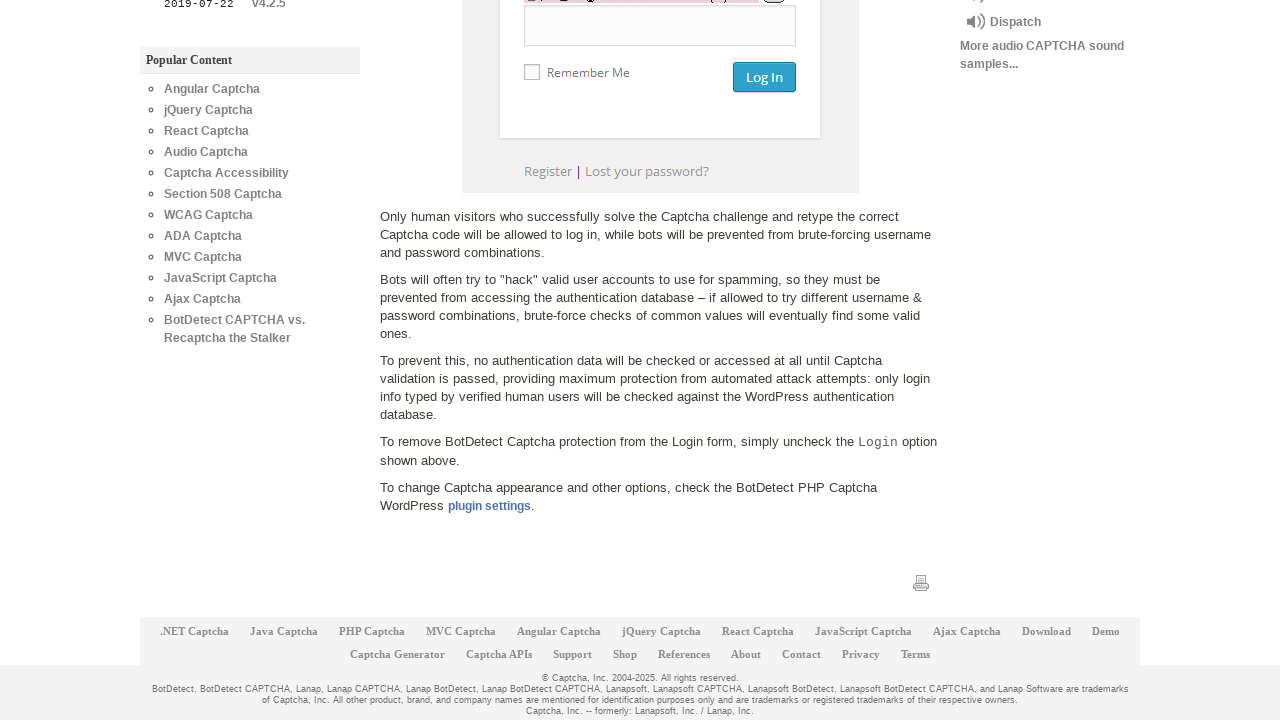